Tests filtering to display only active (non-completed) todo items

Starting URL: https://demo.playwright.dev/todomvc

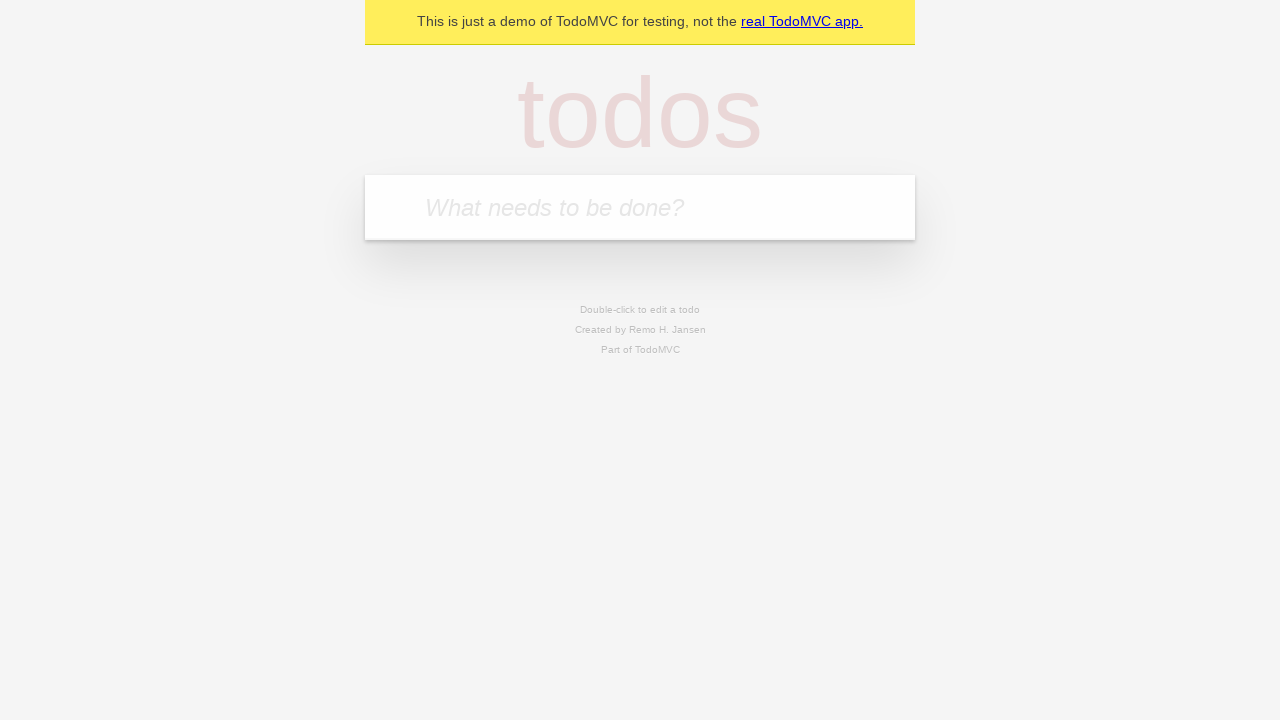

Filled todo input with 'buy some cheese' on internal:attr=[placeholder="What needs to be done?"i]
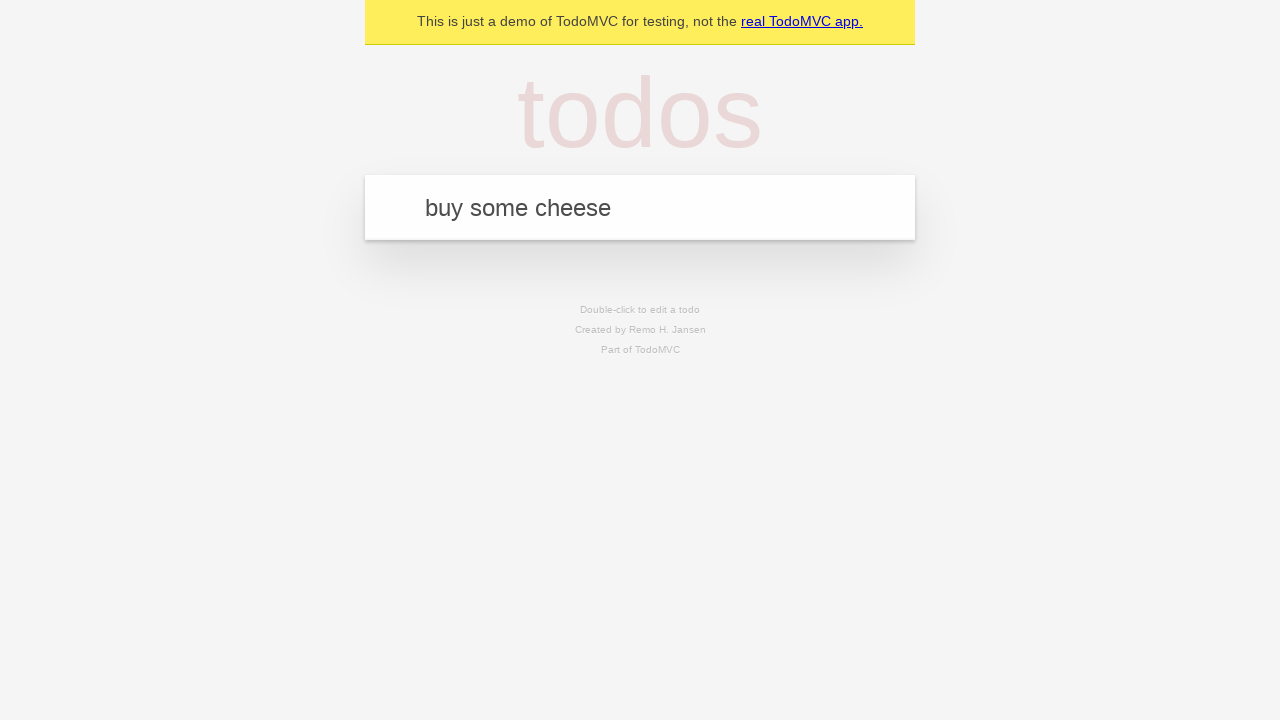

Pressed Enter to add first todo item on internal:attr=[placeholder="What needs to be done?"i]
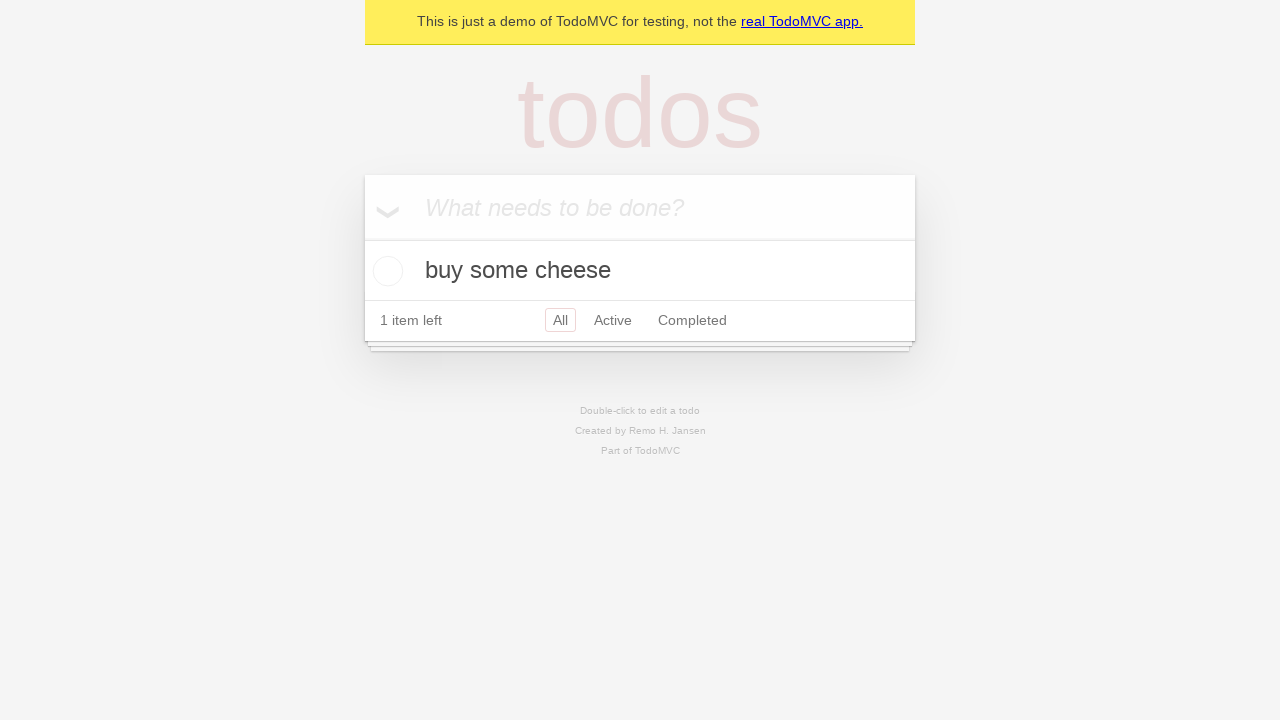

Filled todo input with 'feed the cat' on internal:attr=[placeholder="What needs to be done?"i]
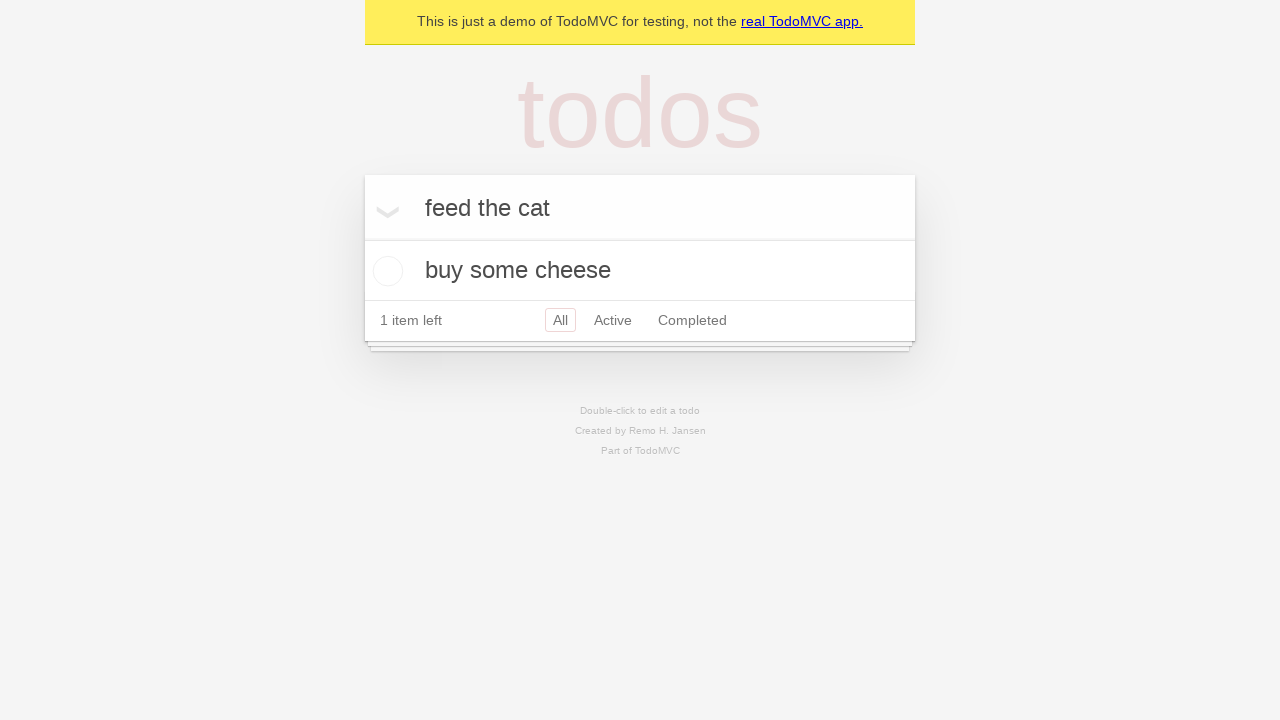

Pressed Enter to add second todo item on internal:attr=[placeholder="What needs to be done?"i]
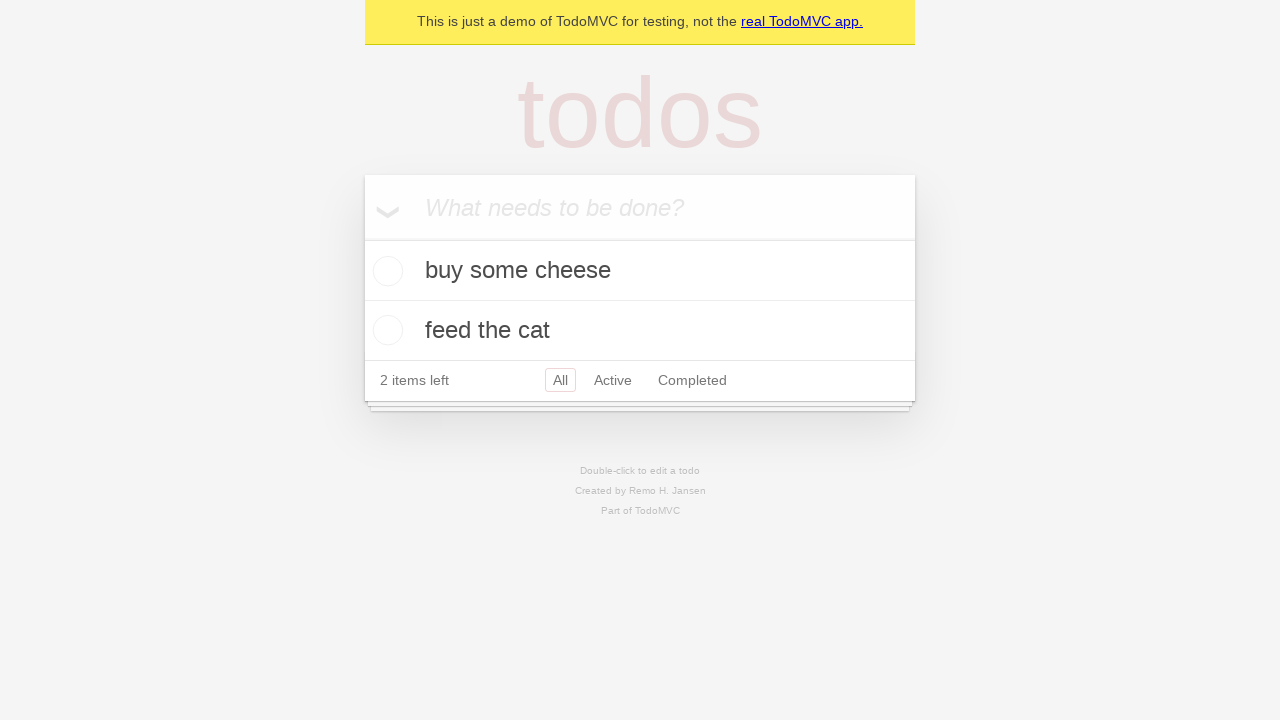

Filled todo input with 'book a doctors appointment' on internal:attr=[placeholder="What needs to be done?"i]
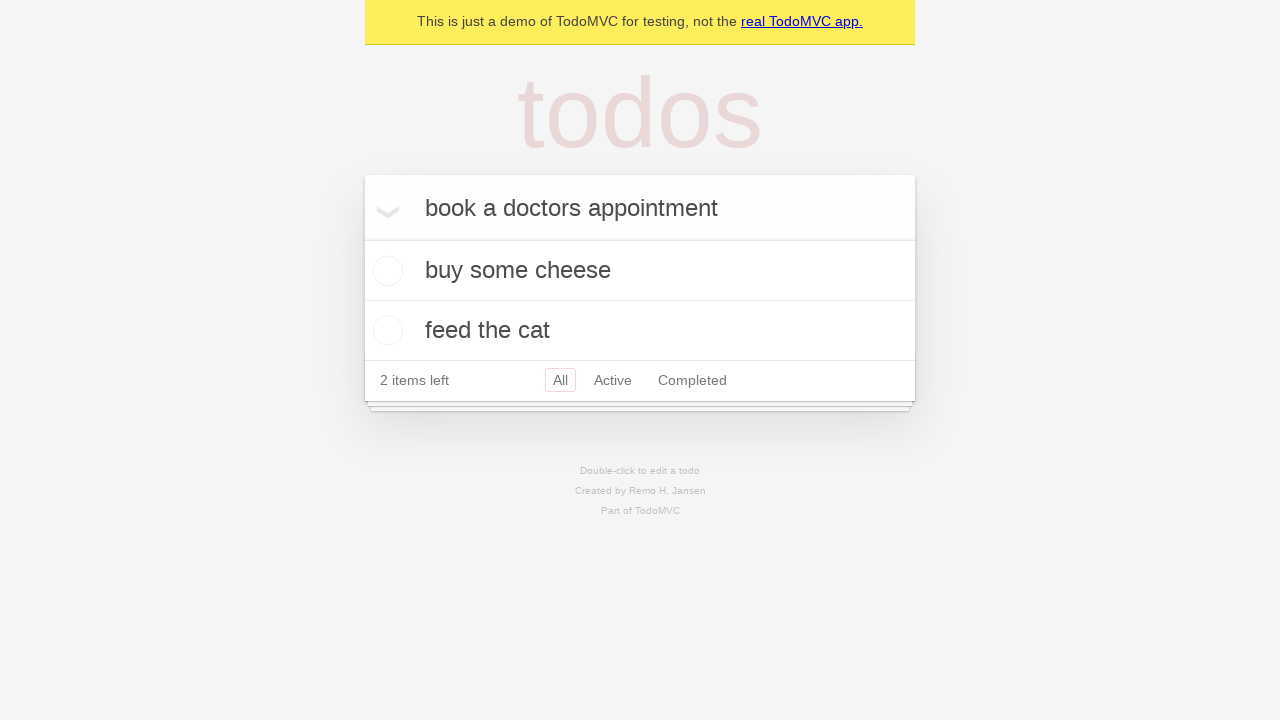

Pressed Enter to add third todo item on internal:attr=[placeholder="What needs to be done?"i]
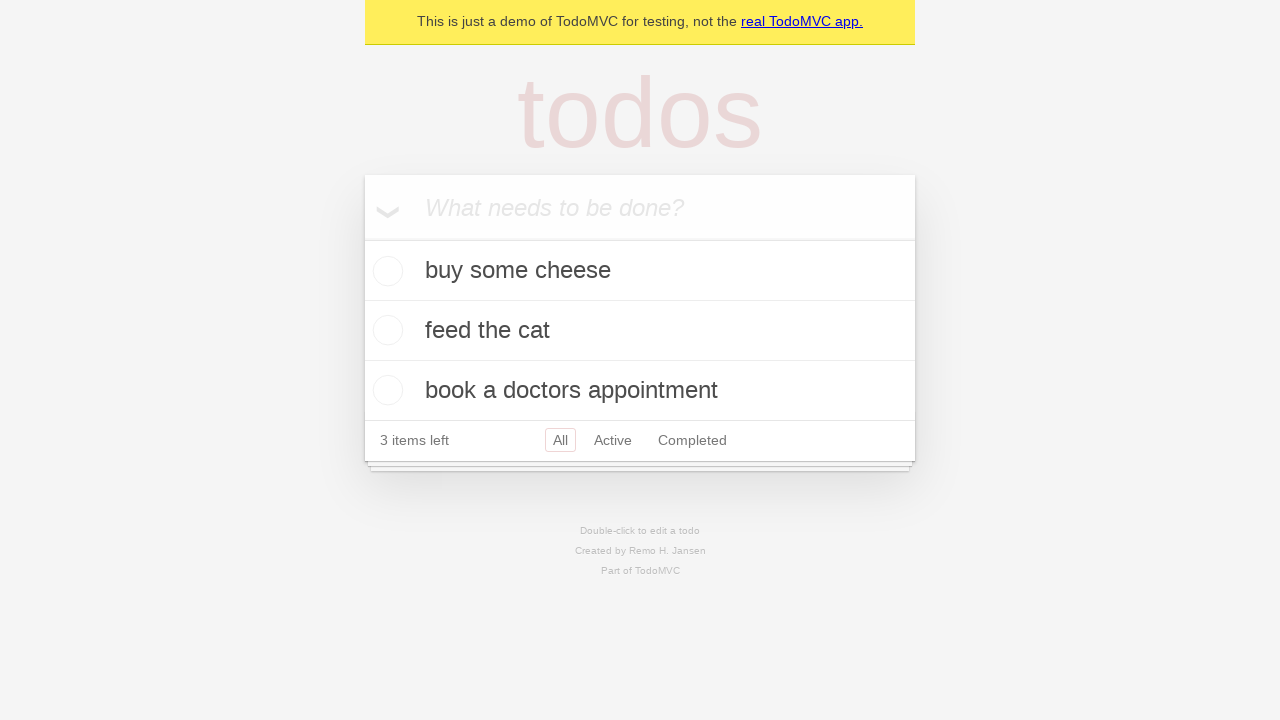

Todo items loaded and are visible
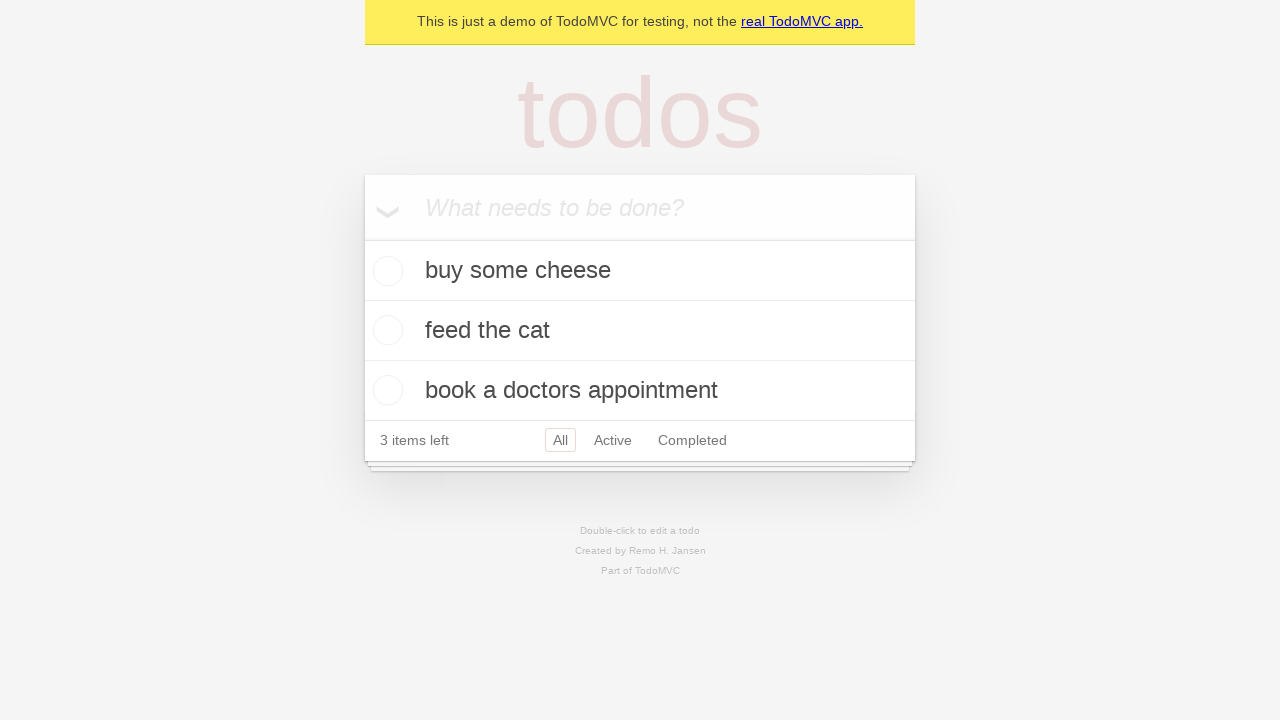

Marked second todo item as completed at (385, 330) on internal:testid=[data-testid="todo-item"s] >> nth=1 >> internal:role=checkbox
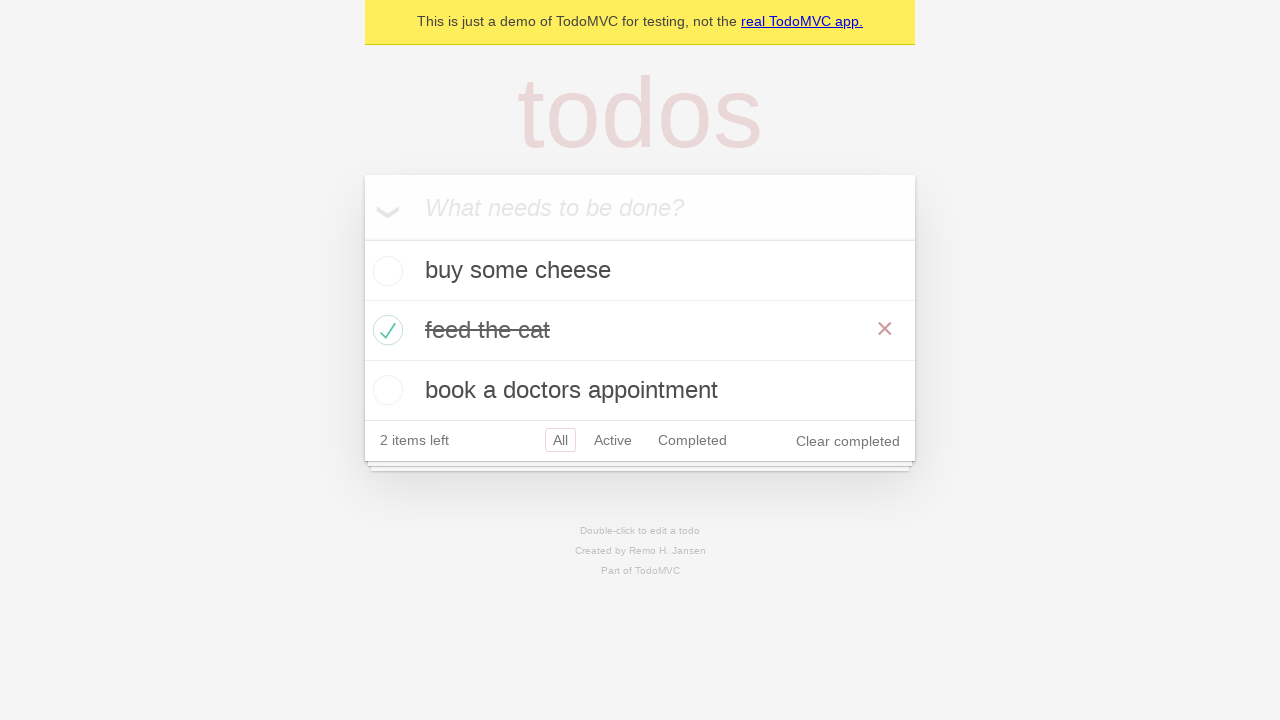

Clicked Active filter to display only active items at (613, 440) on internal:role=link[name="Active"i]
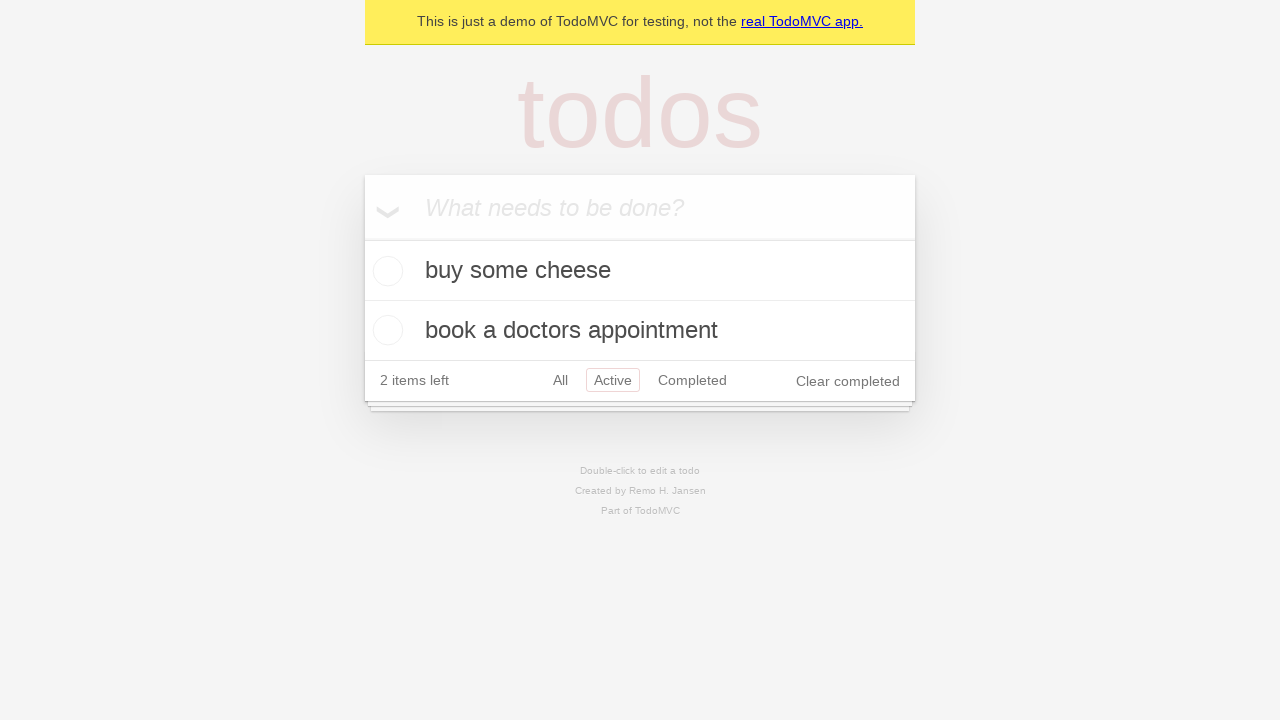

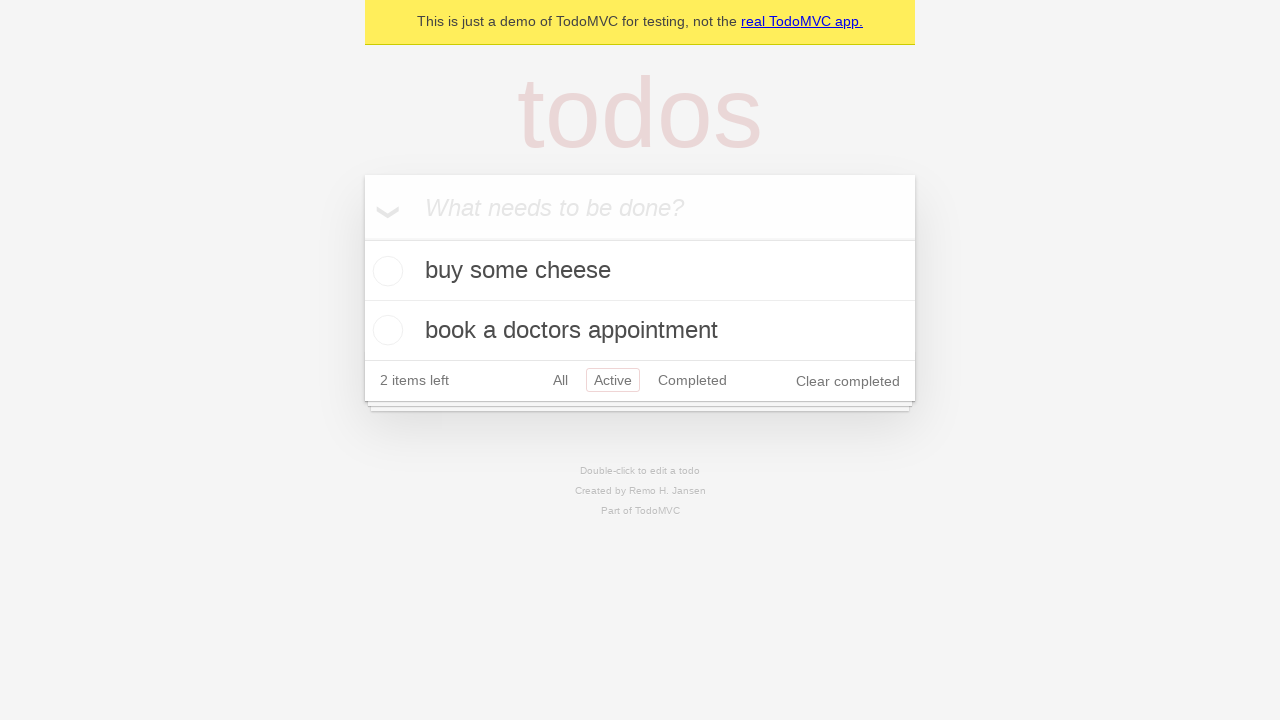